Opens YouTube homepage and verifies the page loads successfully by waiting for the main content to be visible.

Starting URL: https://youtube.com

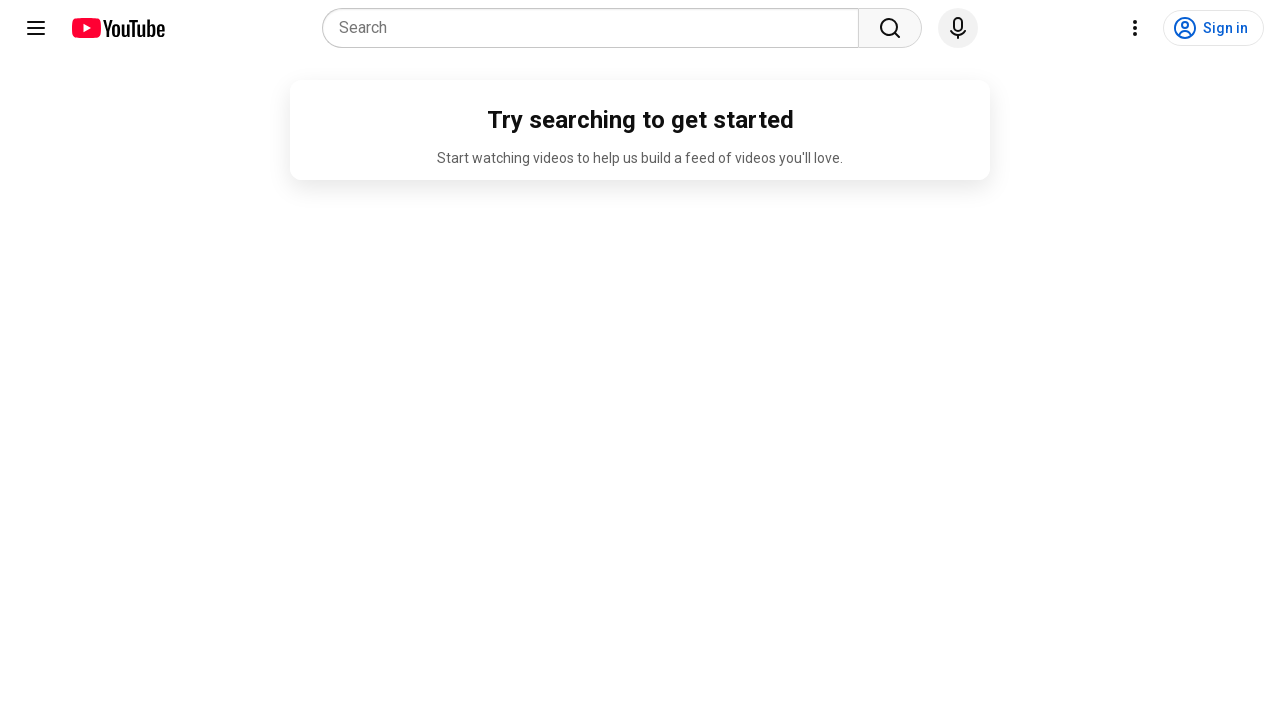

Navigated to YouTube homepage
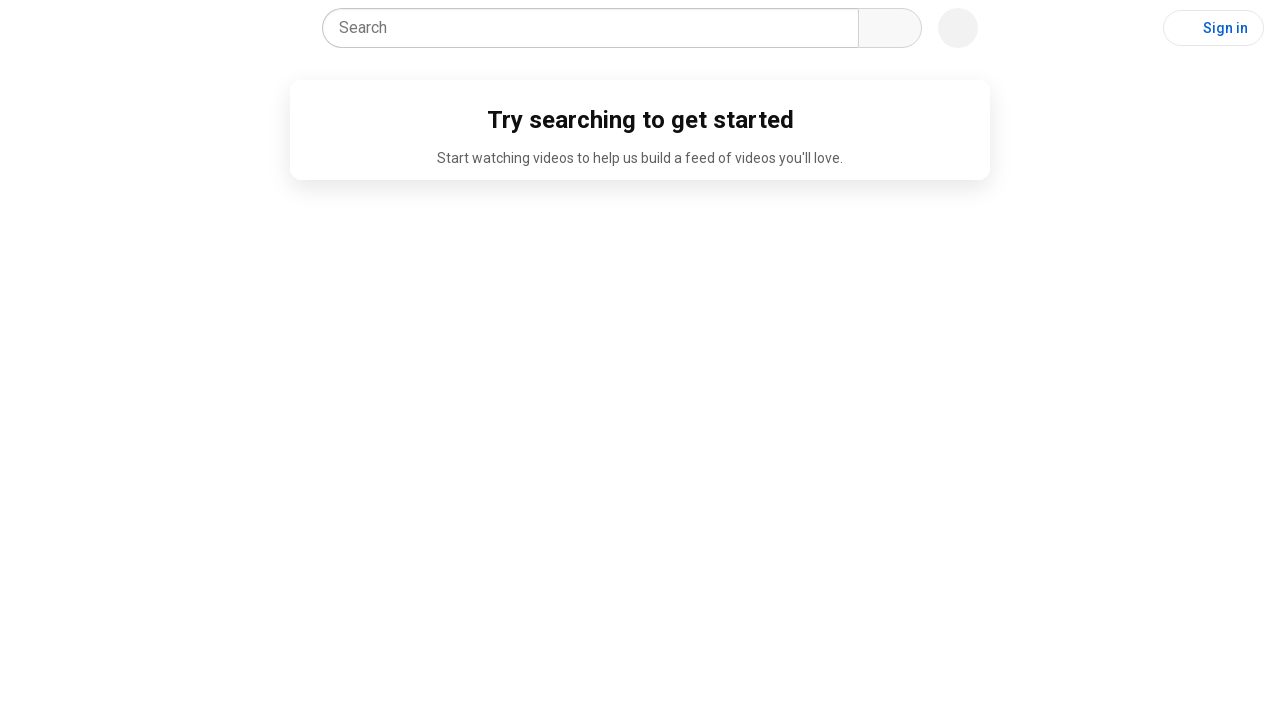

Main YouTube content loaded successfully
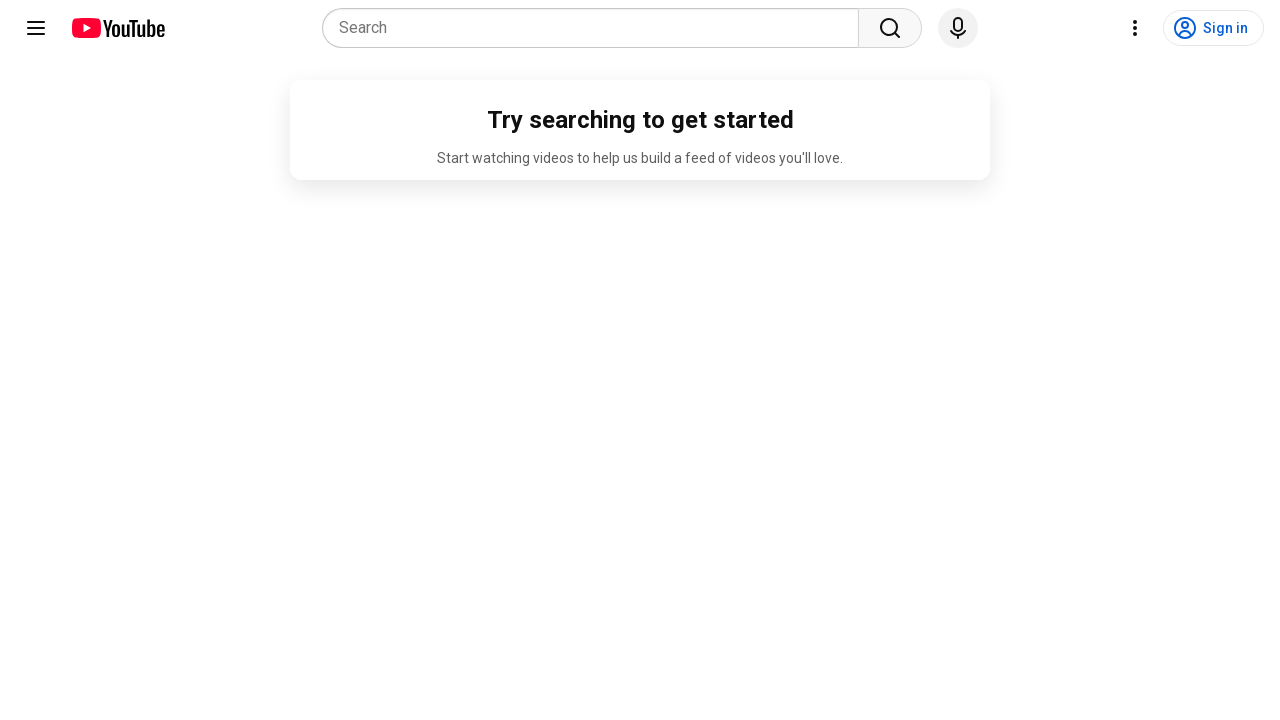

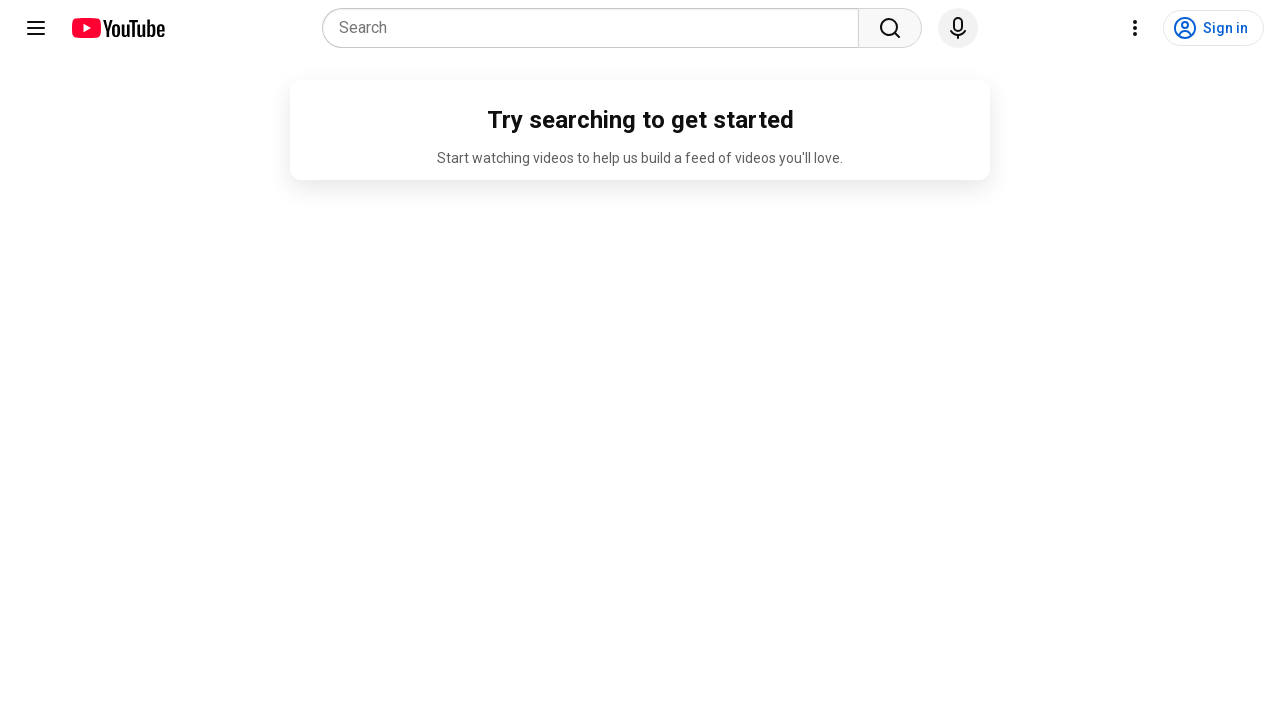